Tests key press functionality by sending a SPACE key to an input field and verifying the result message

Starting URL: https://the-internet.herokuapp.com/key_presses

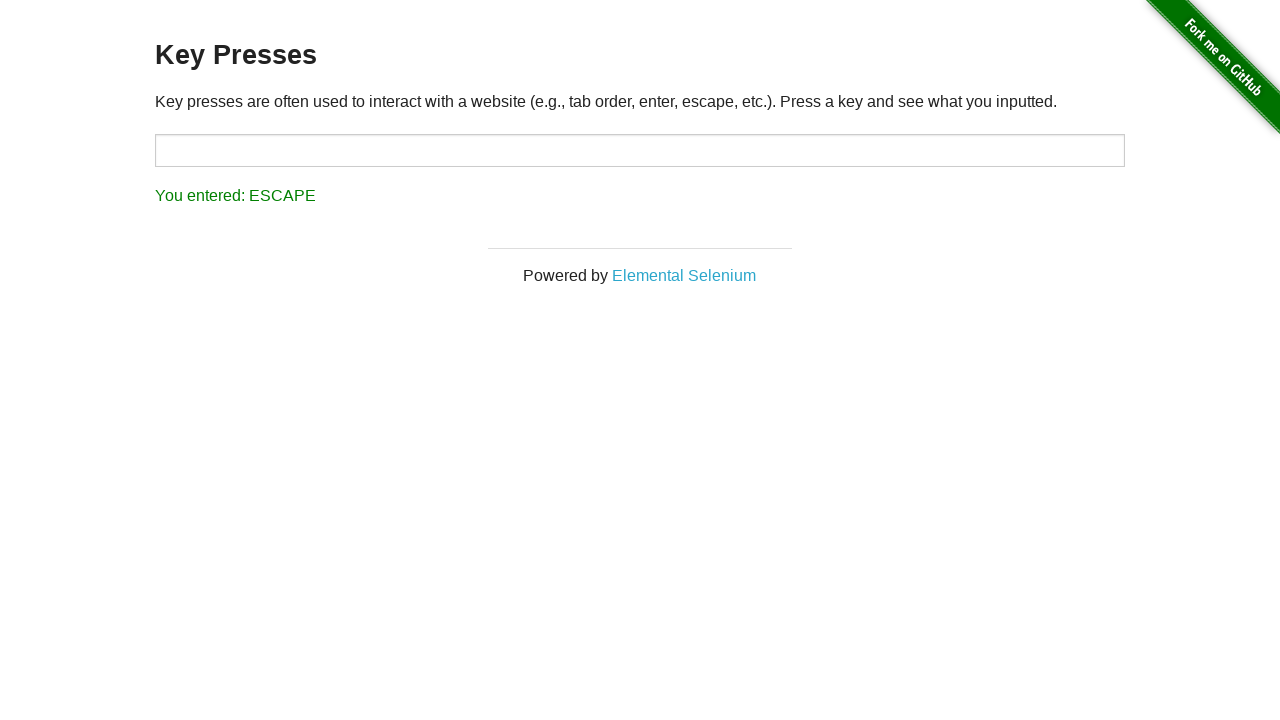

Clicked on the input field at (640, 150) on #target
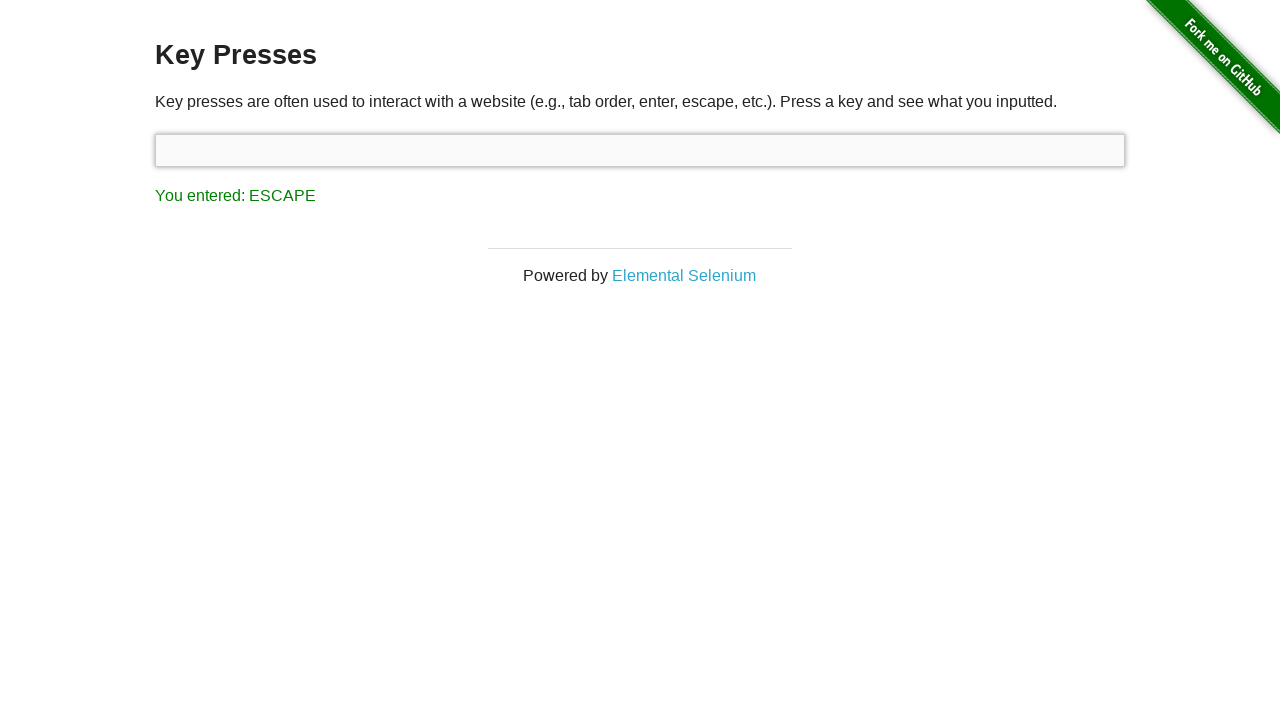

Pressed SPACE key in the input field on #target
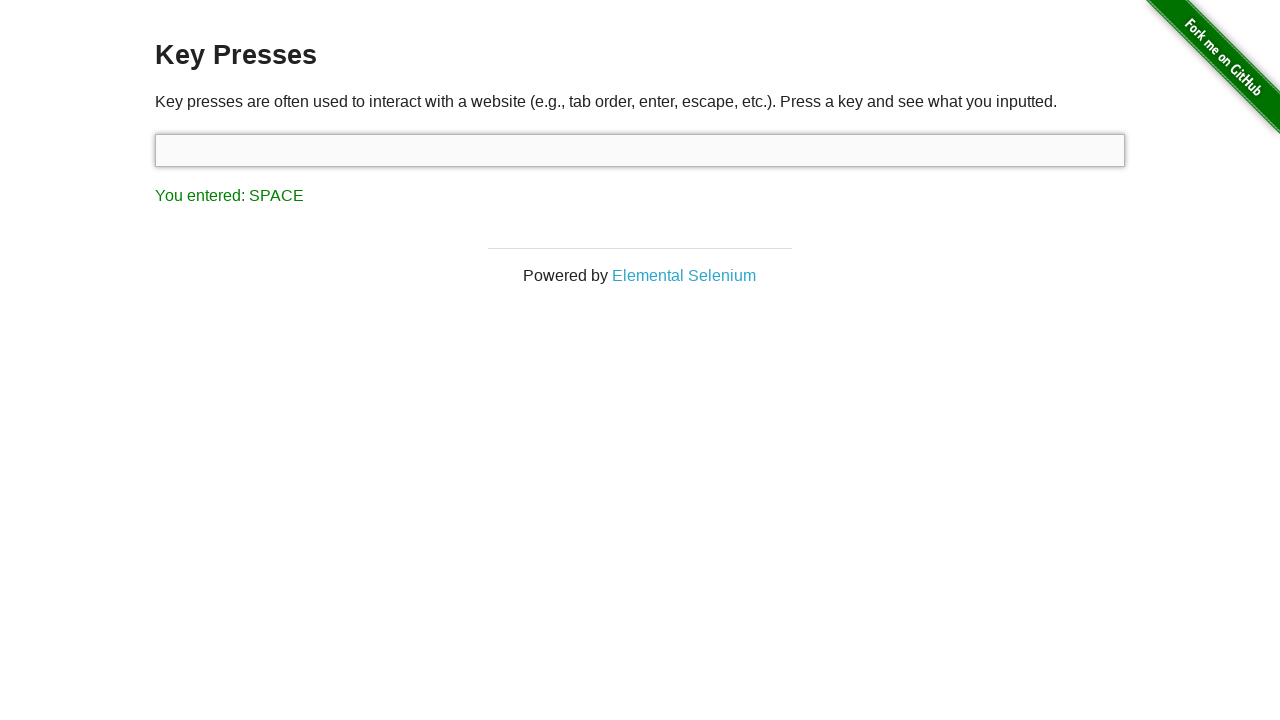

Verified result message 'You entered: SPACE' appeared
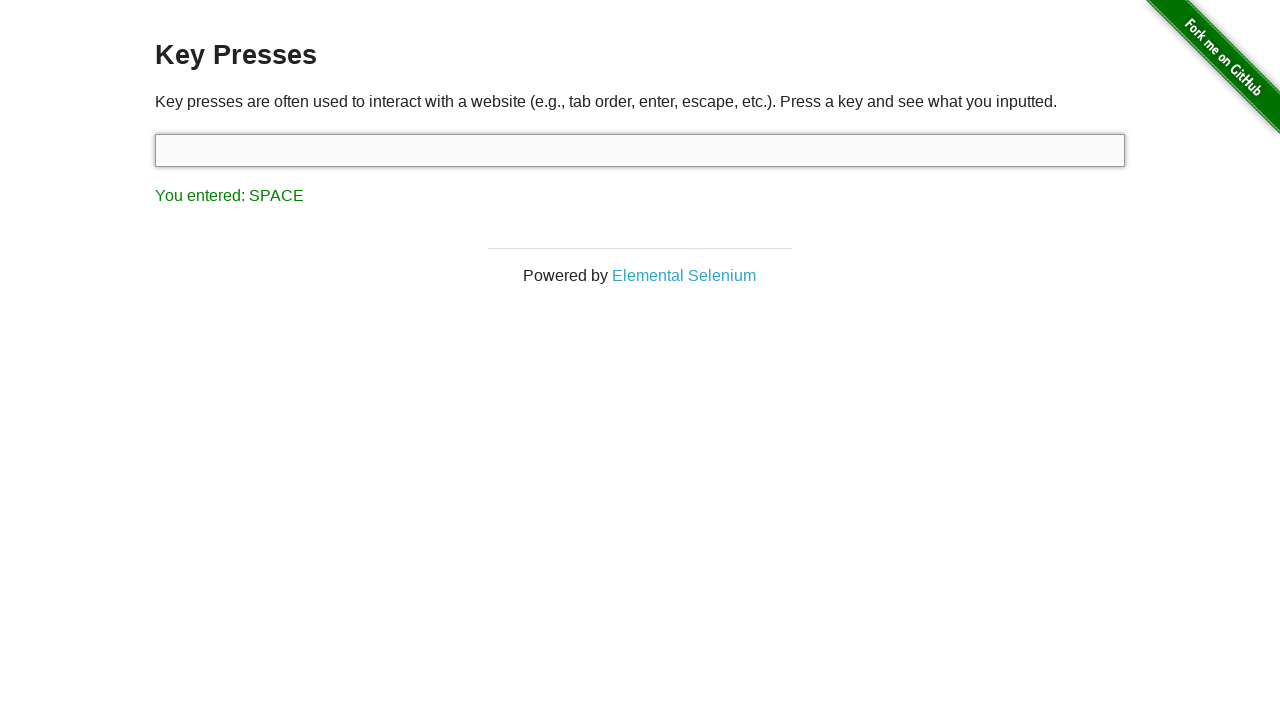

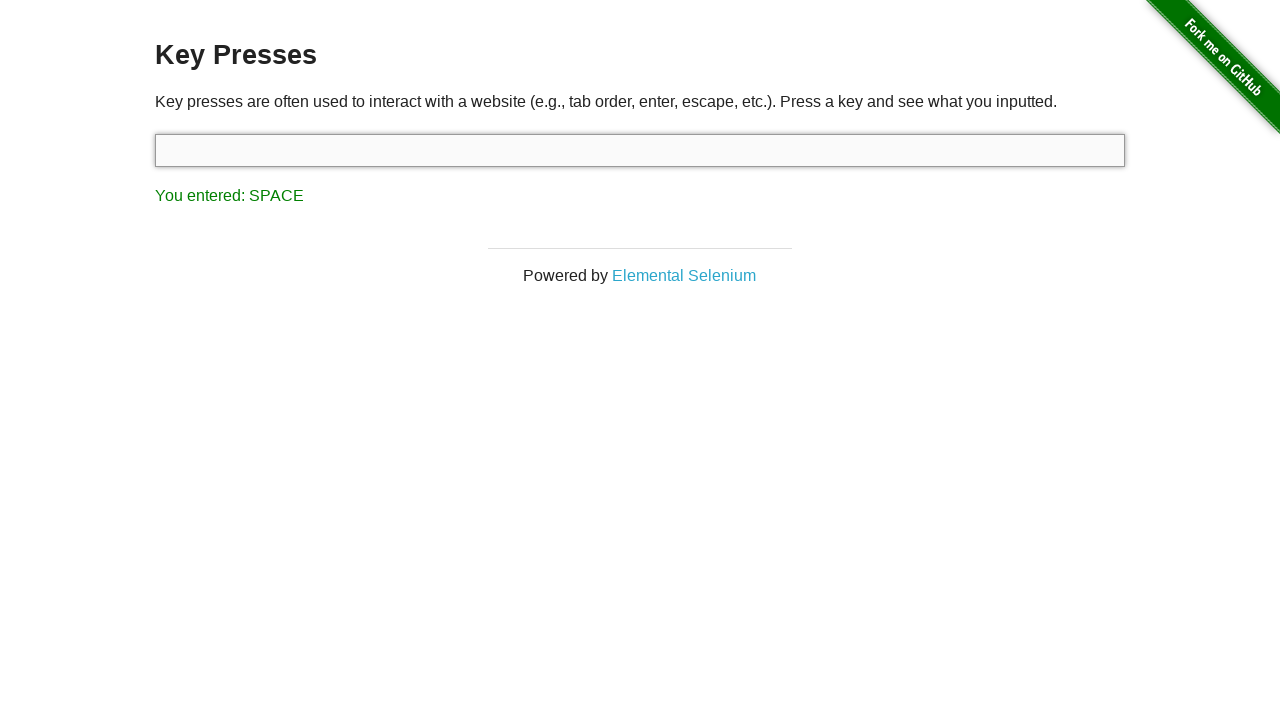